Navigates to a login page and verifies that the username input field is present by waiting for it to load and checking its name attribute.

Starting URL: https://opensource-demo.orangehrmlive.com/web/index.php/auth/login

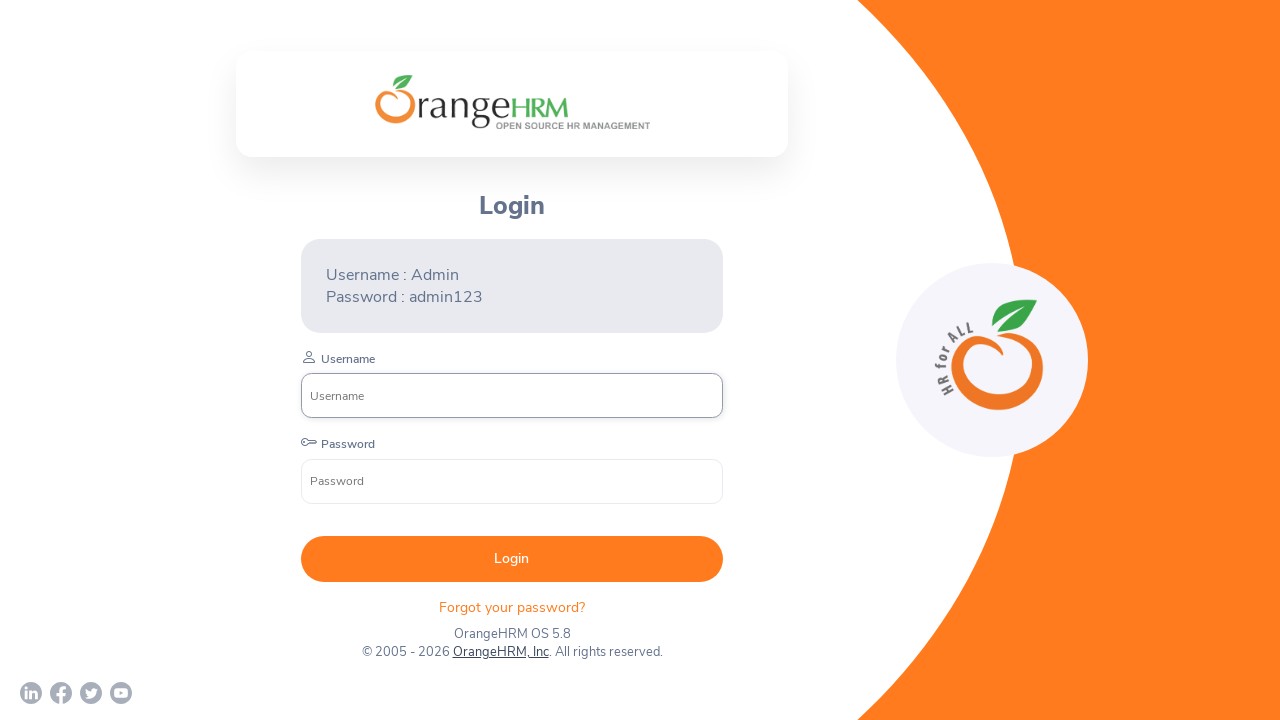

Navigated to OrangeHRM login page
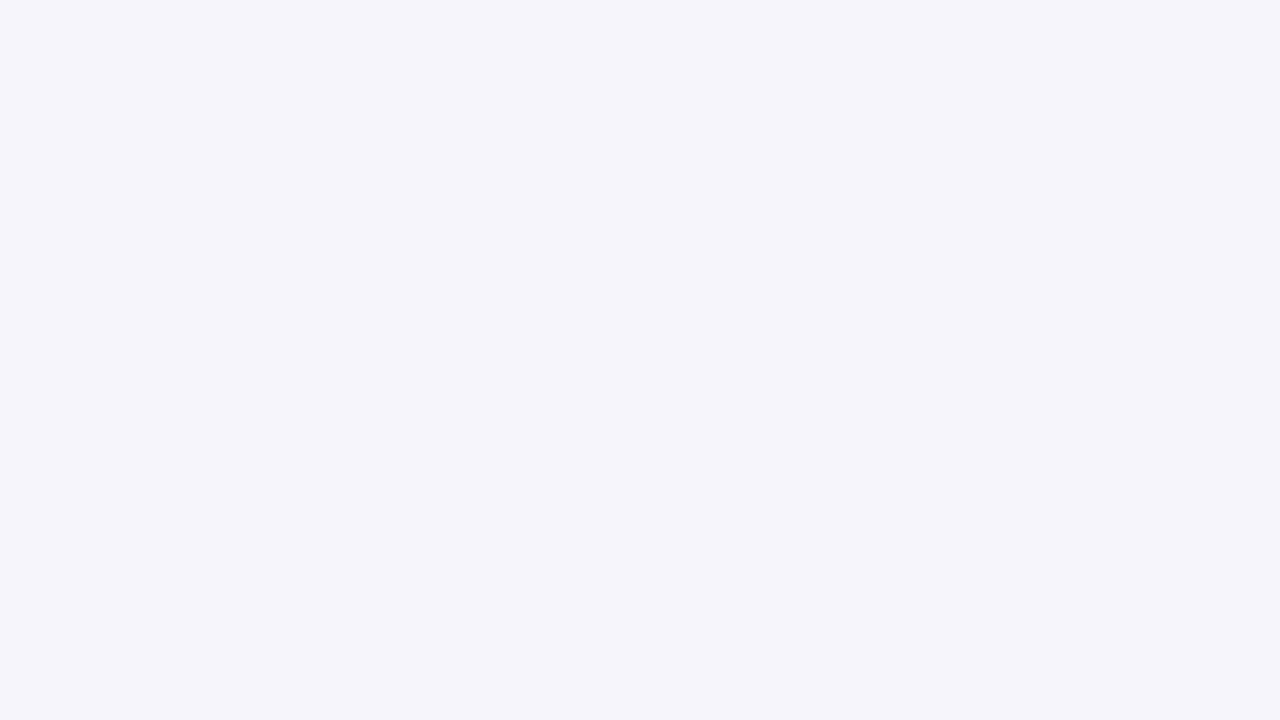

Username input field loaded and located
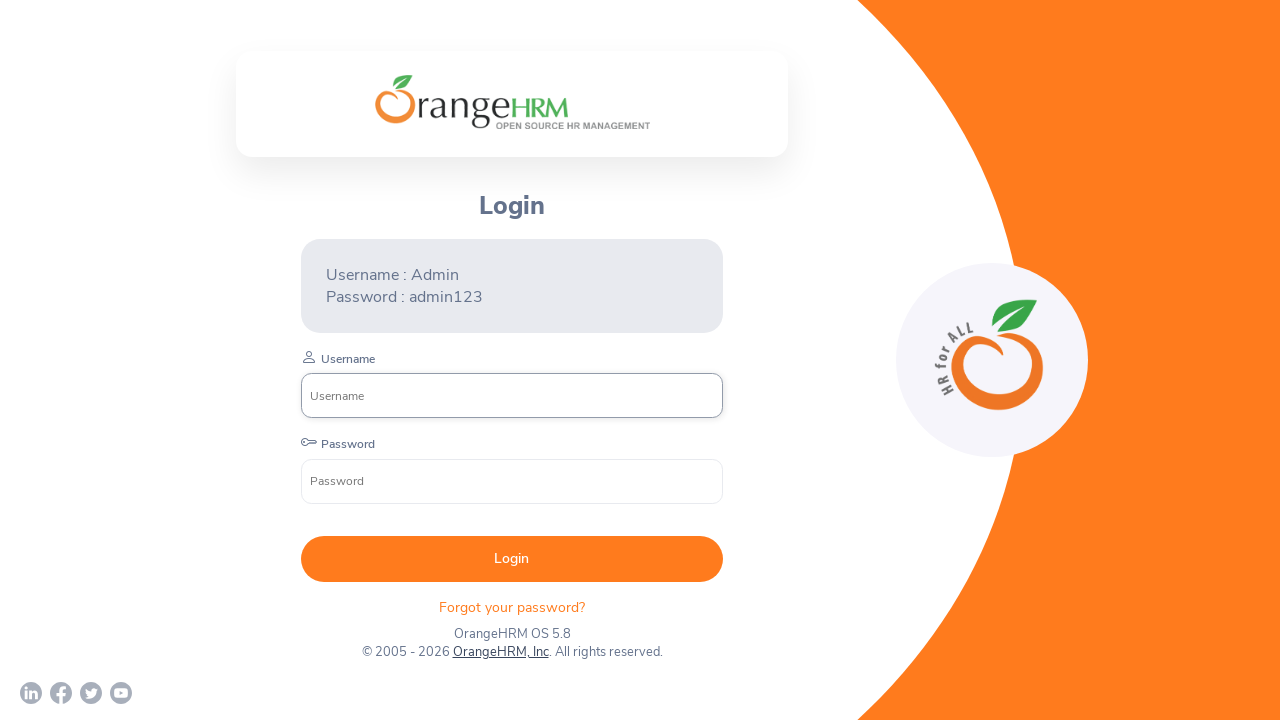

Retrieved 'name' attribute from username field
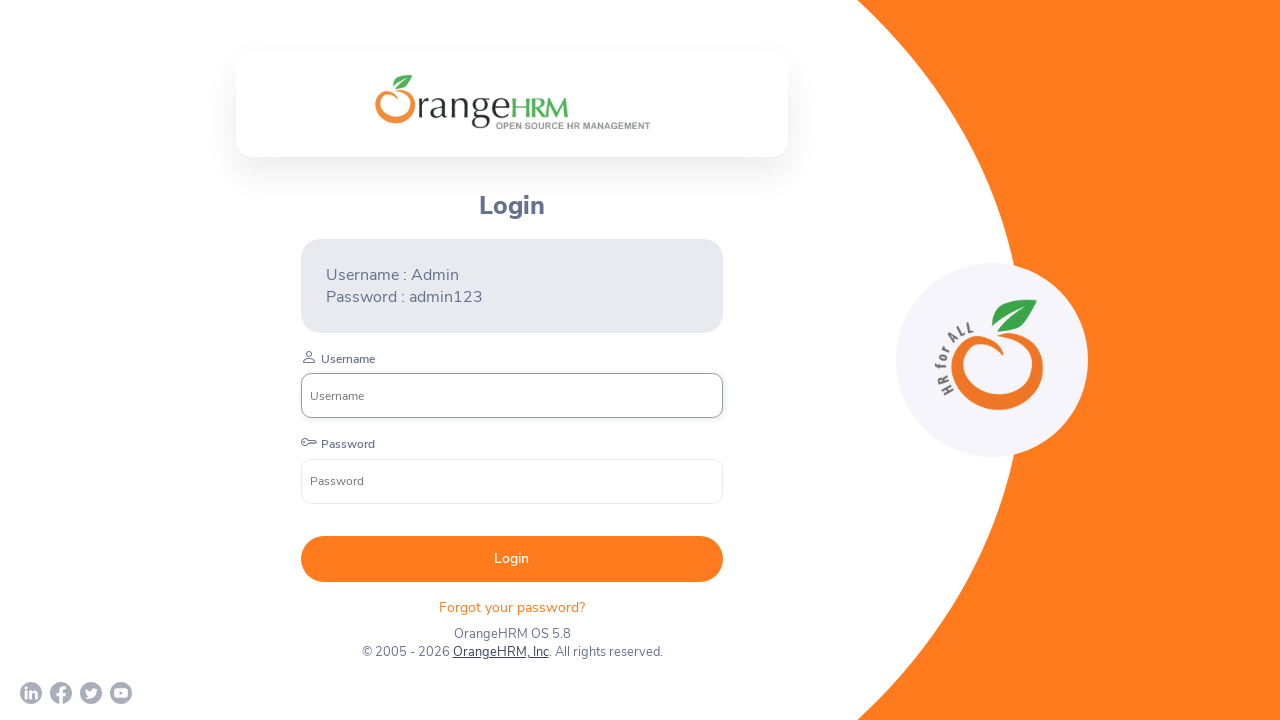

Verified that username field has correct 'name' attribute value
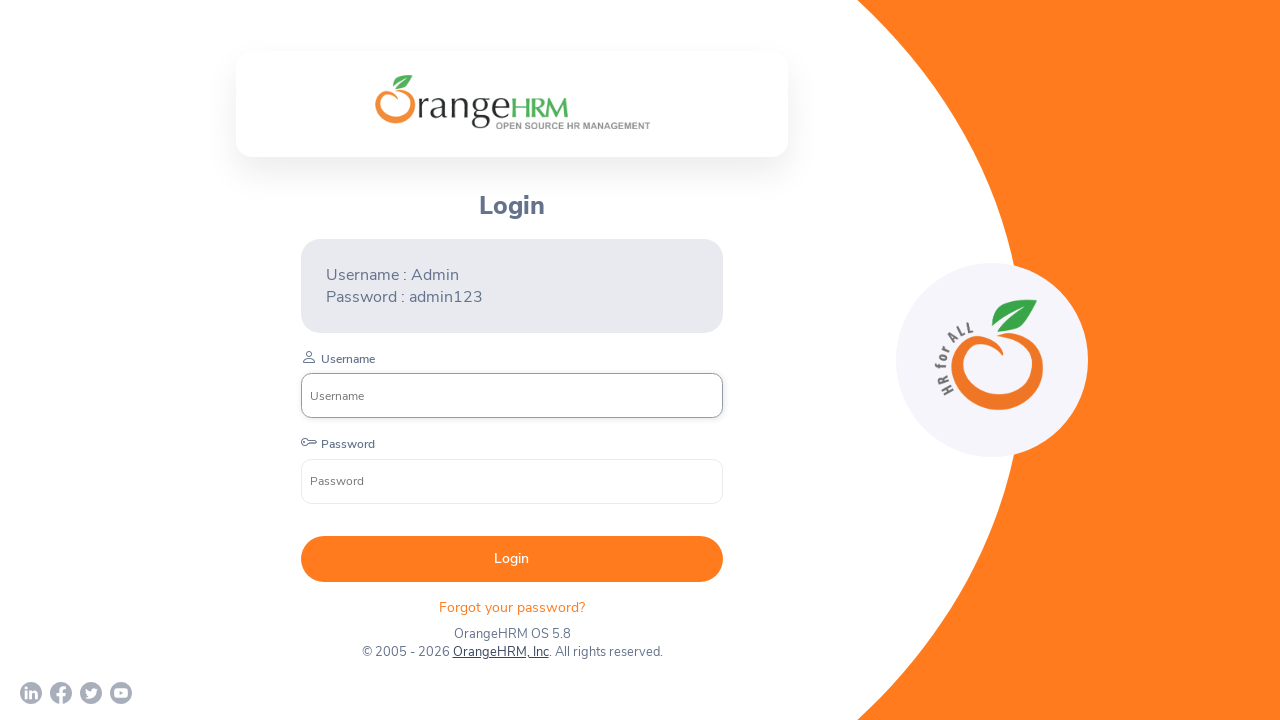

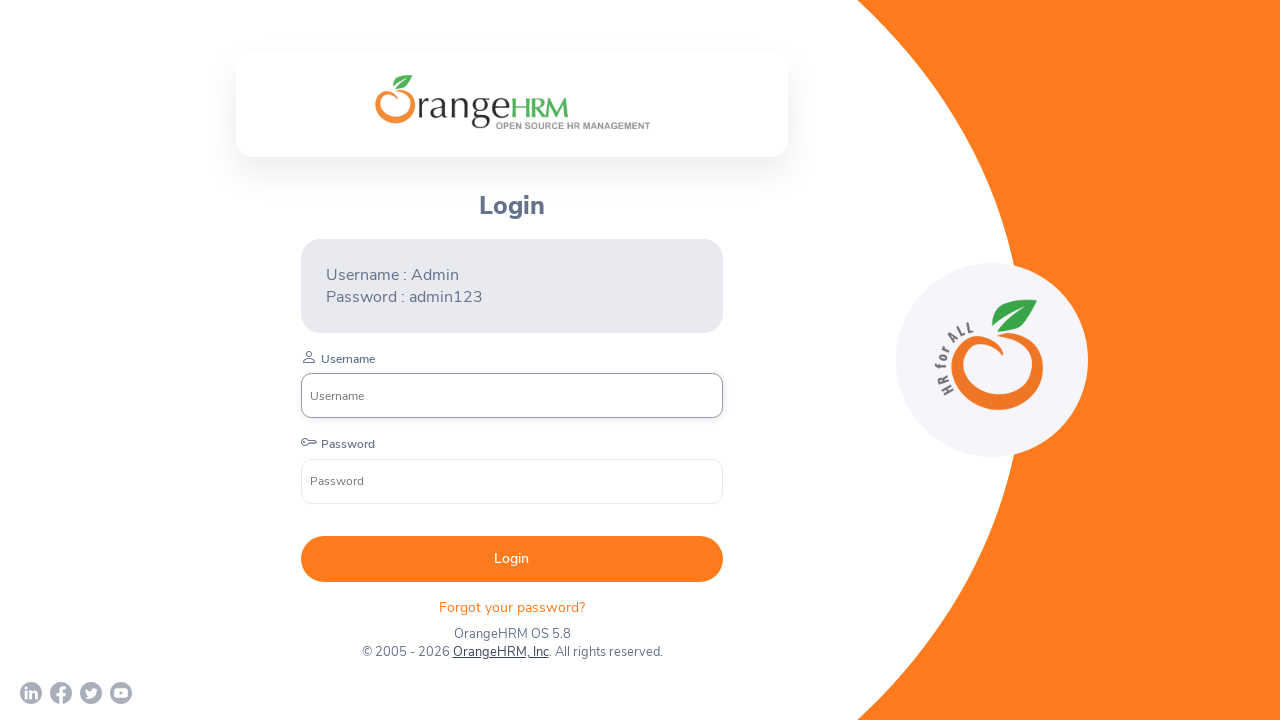